Navigates to a demo table page and extracts data from the last row of a table

Starting URL: http://automationbykrishna.com

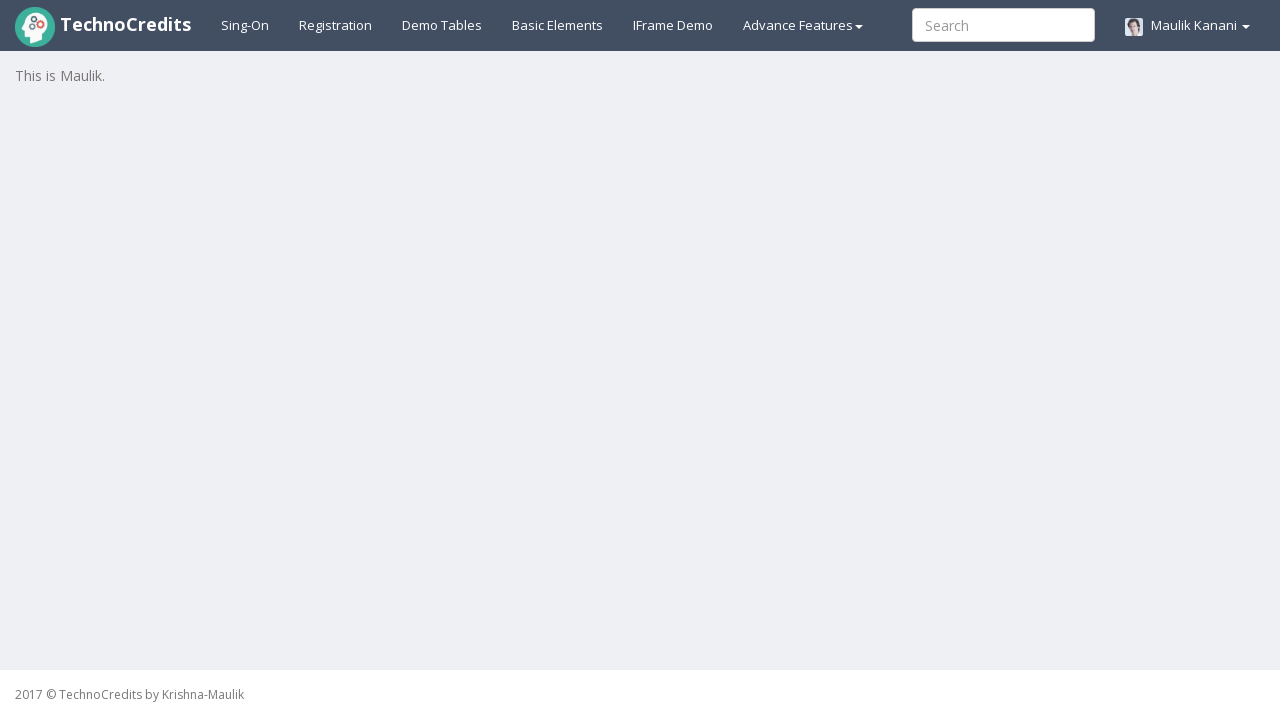

Clicked demotable link to navigate to table page at (442, 25) on xpath=//a[@id='demotable']
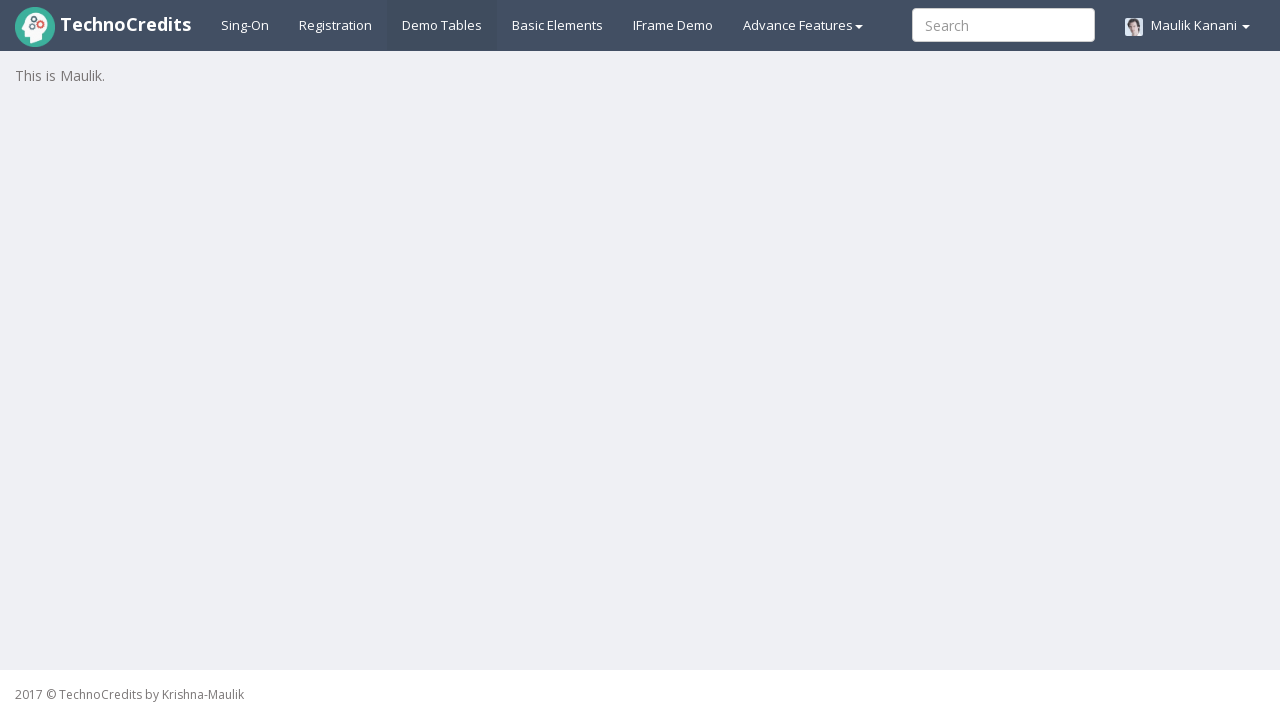

Table with id 'table1' loaded successfully
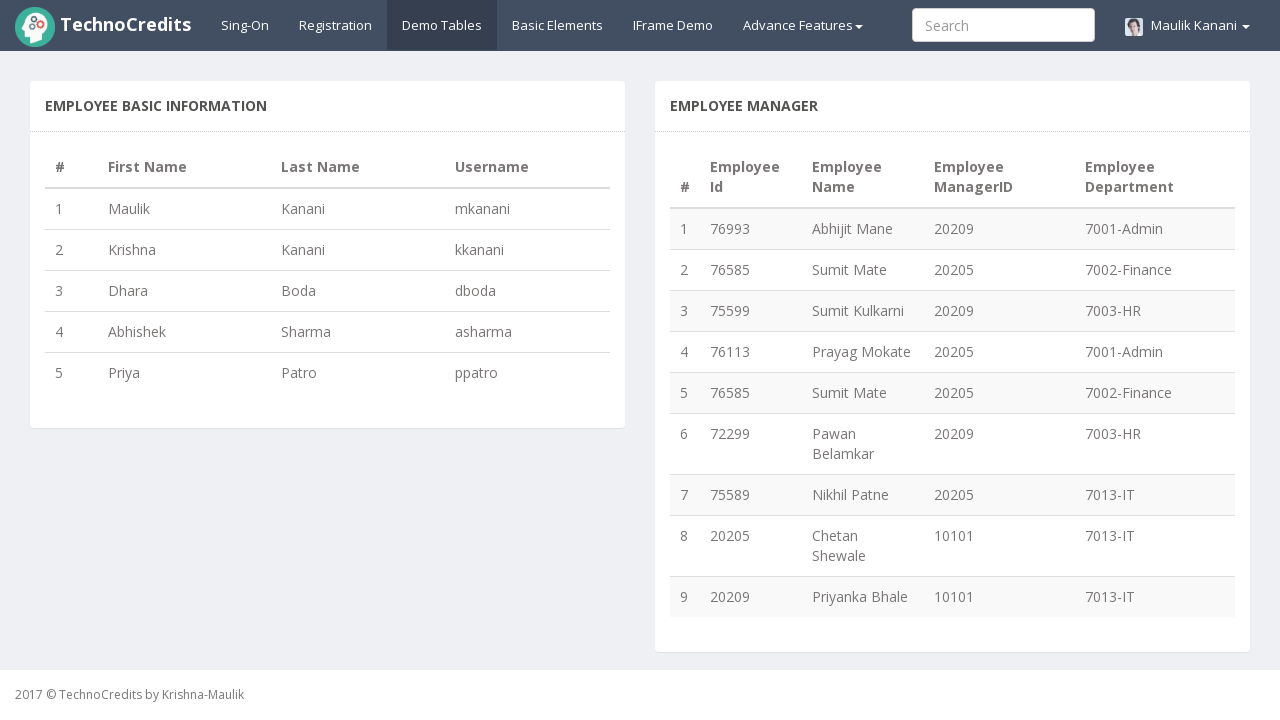

Retrieved 4 column headers from table
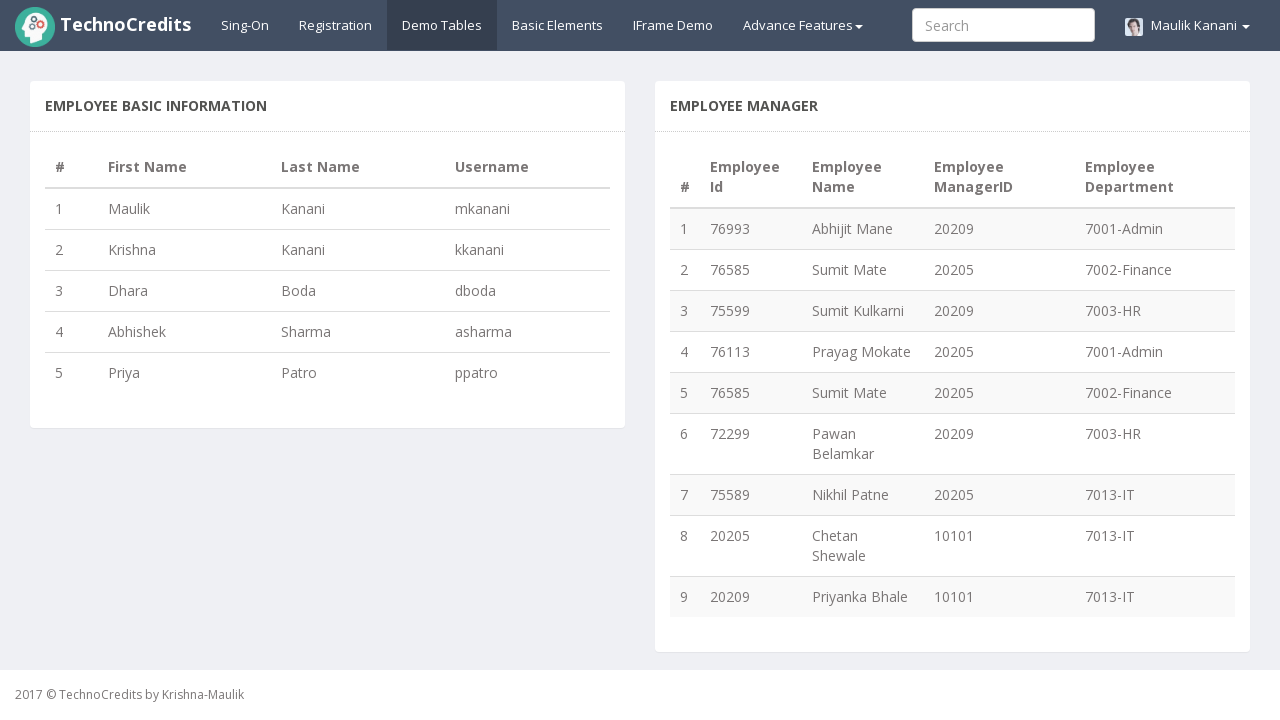

Retrieved 5 rows from table body
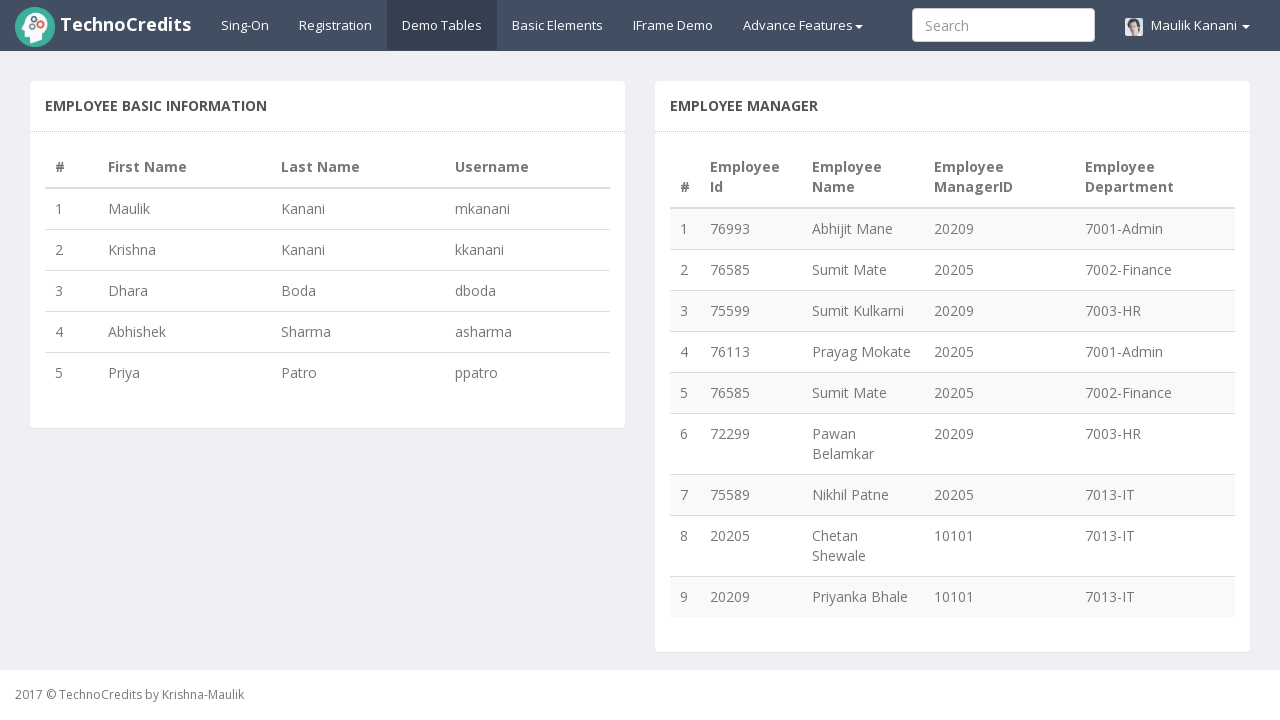

Extracted data from column 1 of last row: '5'
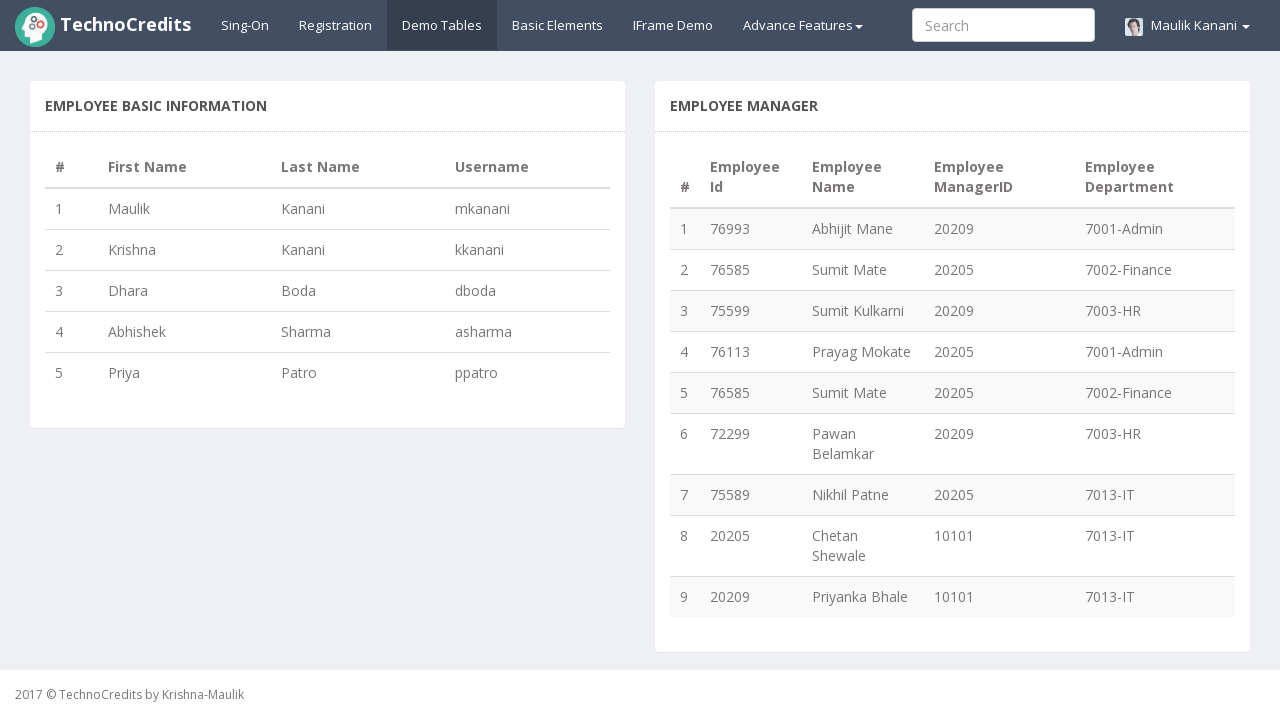

Extracted data from column 2 of last row: 'Priya'
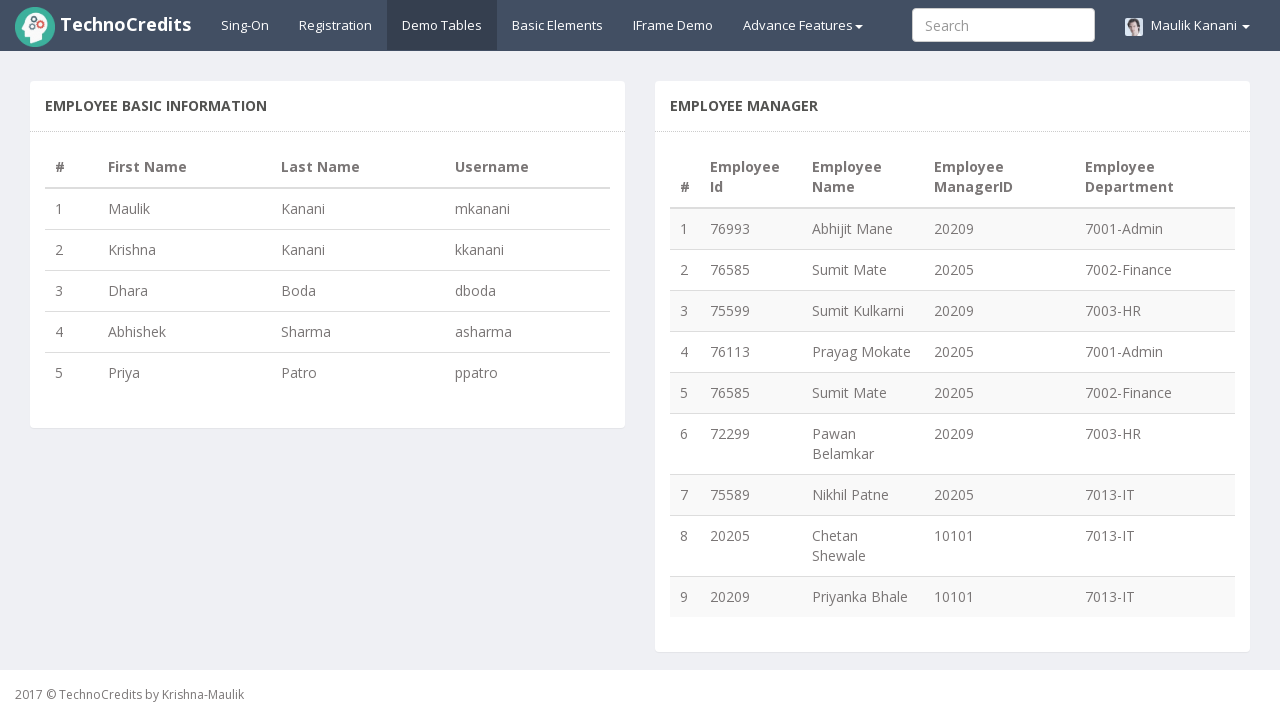

Extracted data from column 3 of last row: 'Patro'
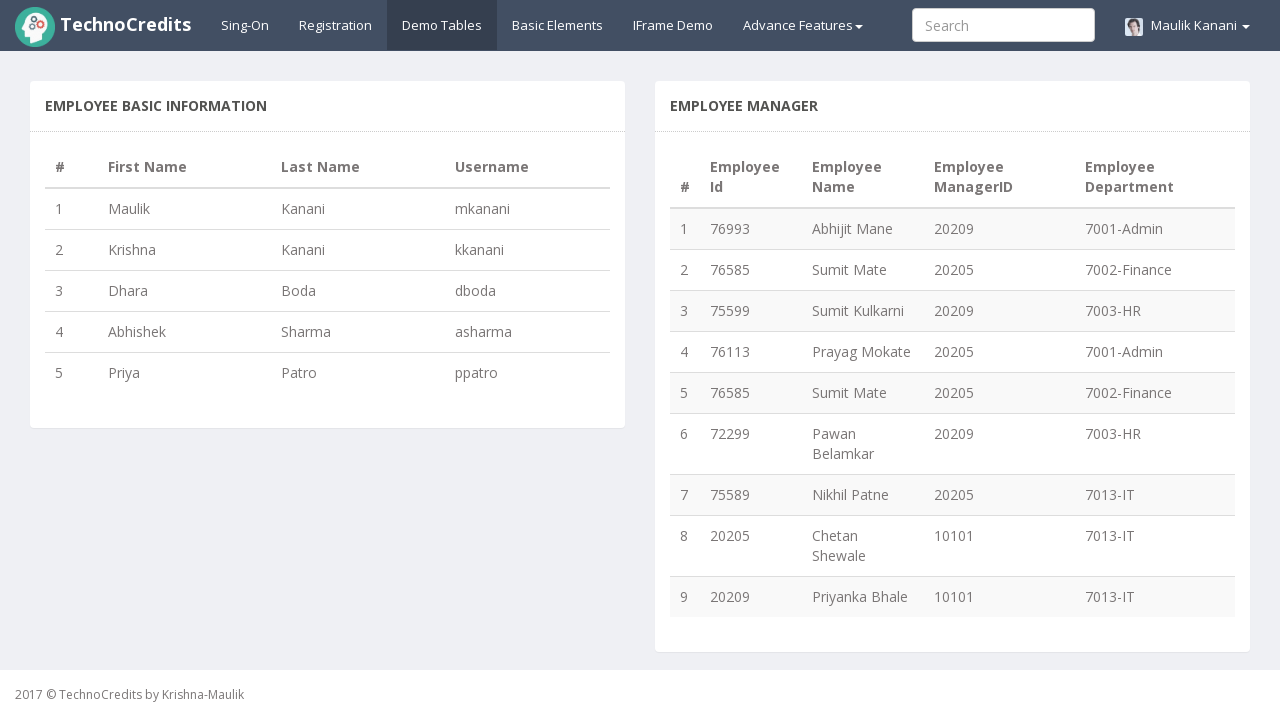

Extracted data from column 4 of last row: 'ppatro'
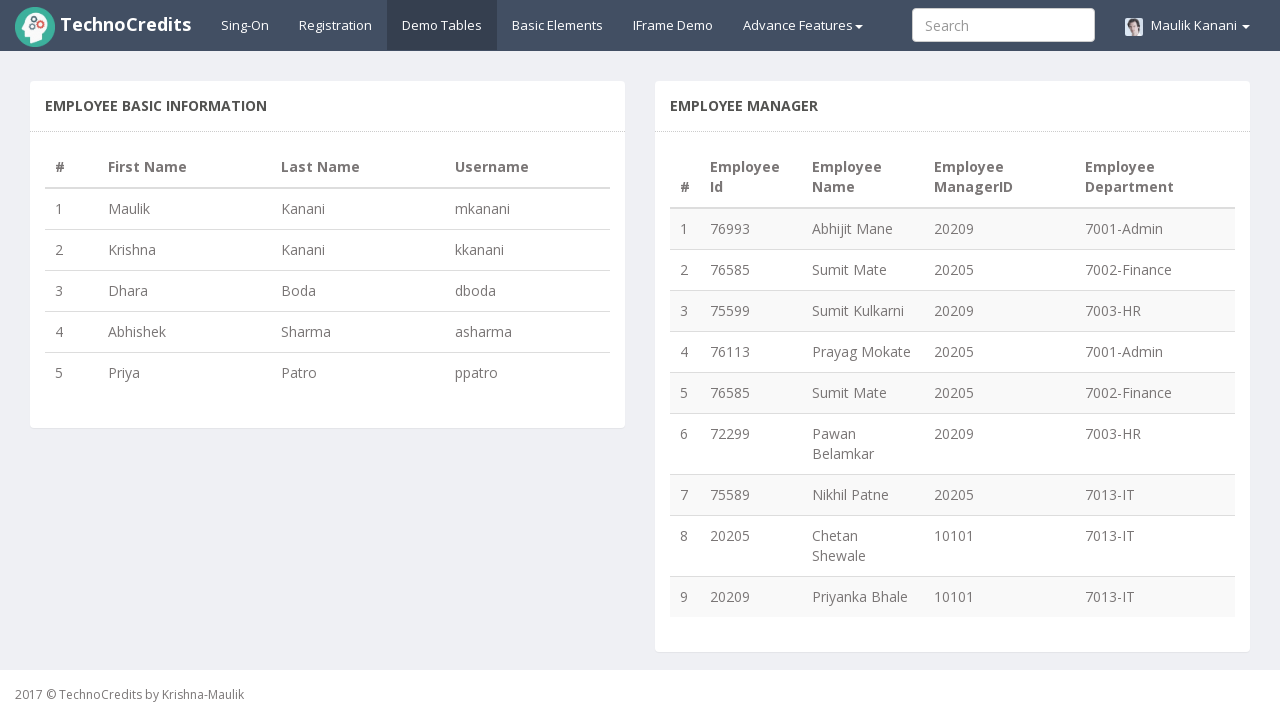

Last row data verified and printed: 5 Priya Patro ppatro
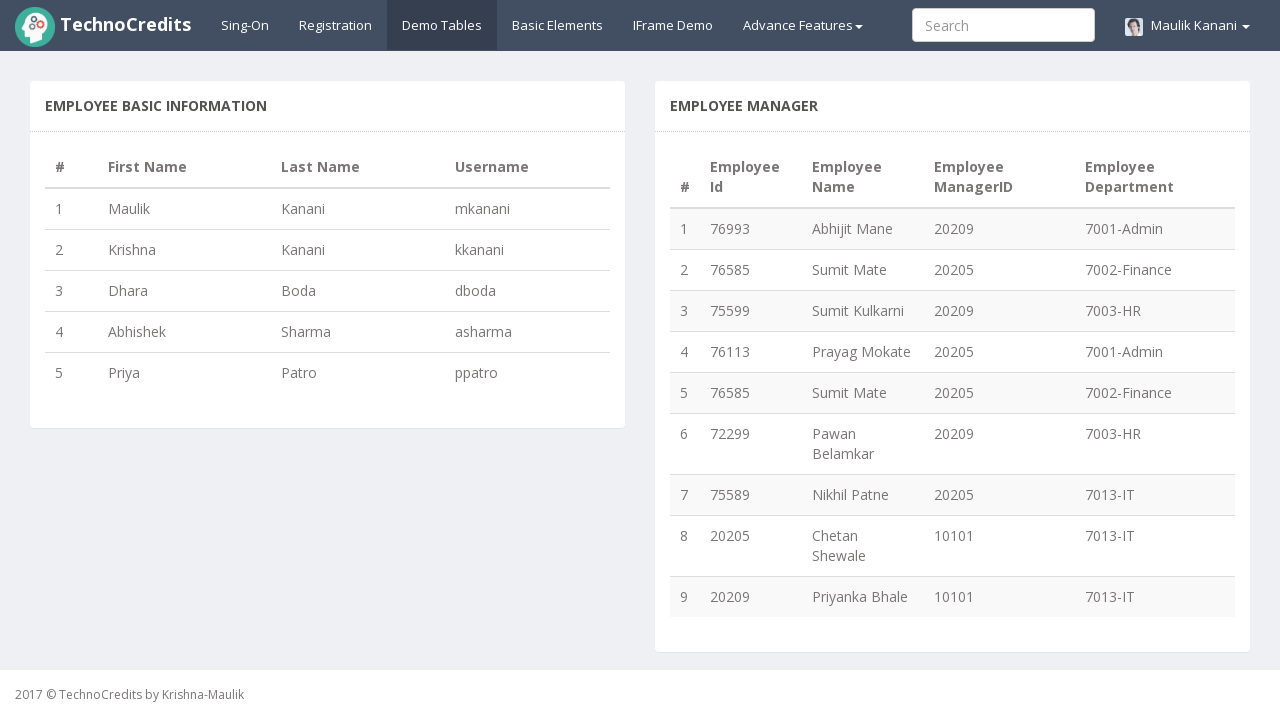

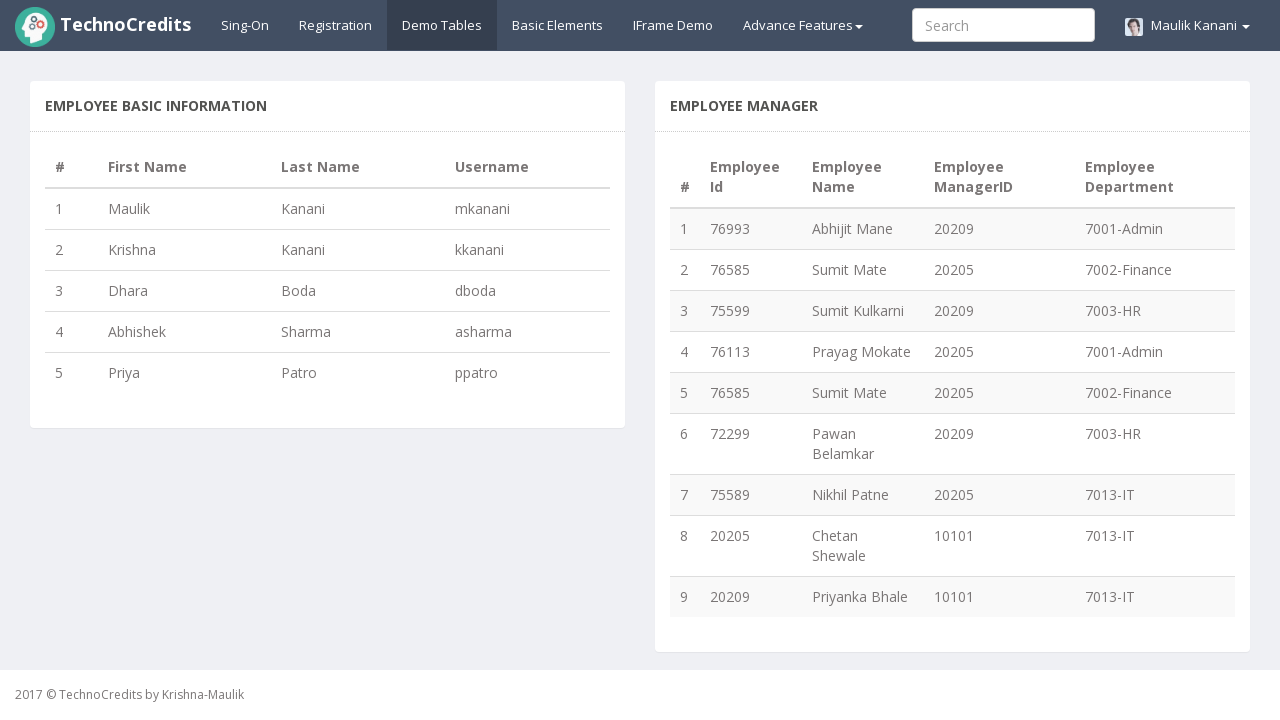